Tests that an appropriate error message is displayed when login fails with invalid credentials

Starting URL: https://www.saucedemo.com/

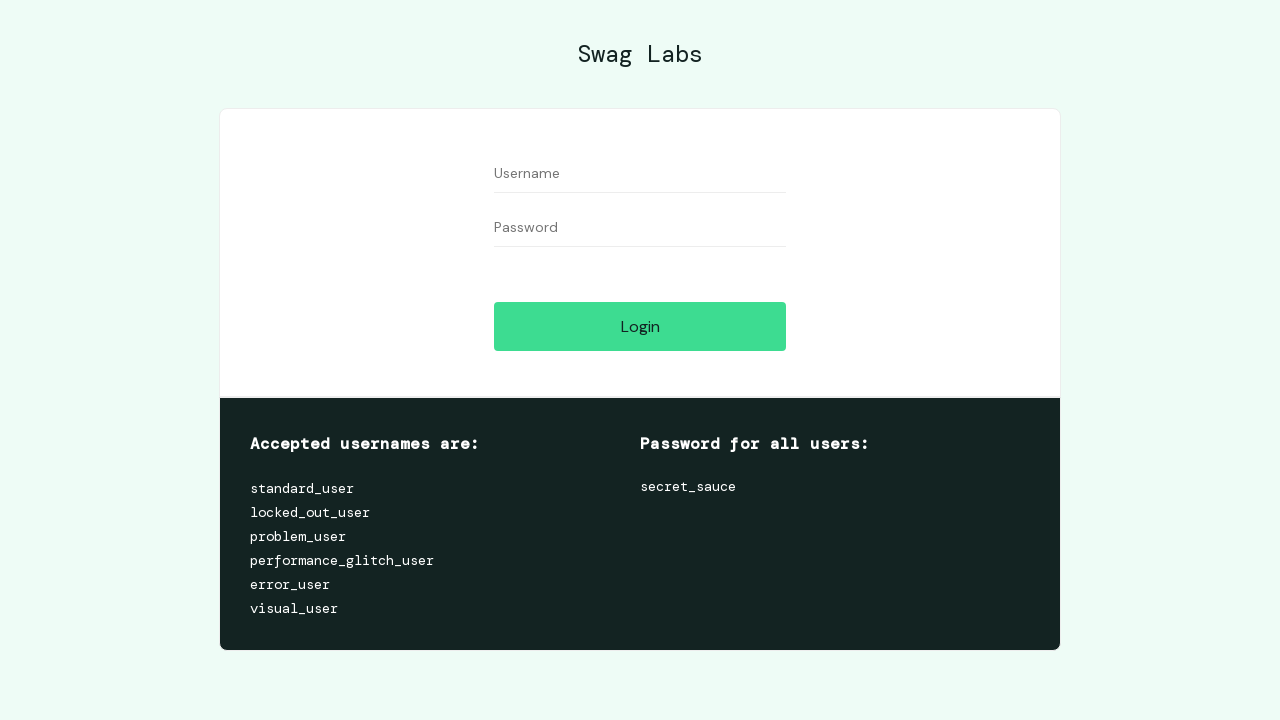

Filled username field with 'standard_user' on #user-name
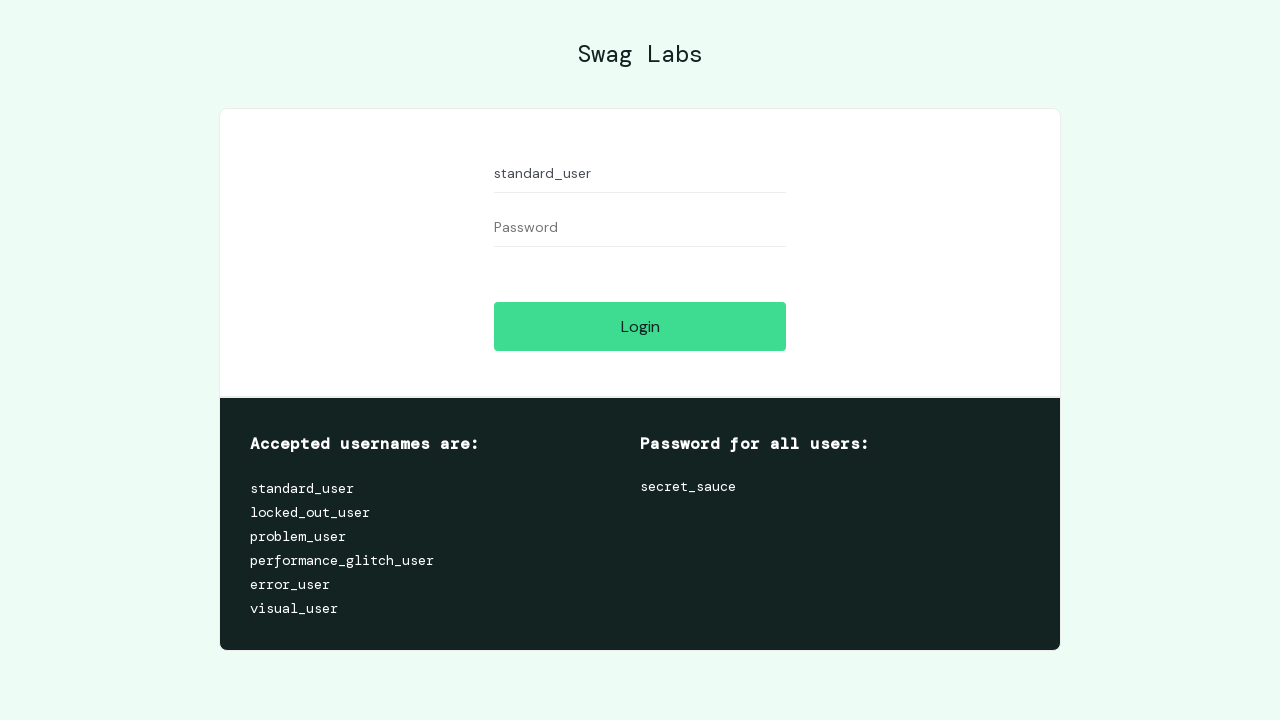

Filled password field with invalid password 'qwey' on #password
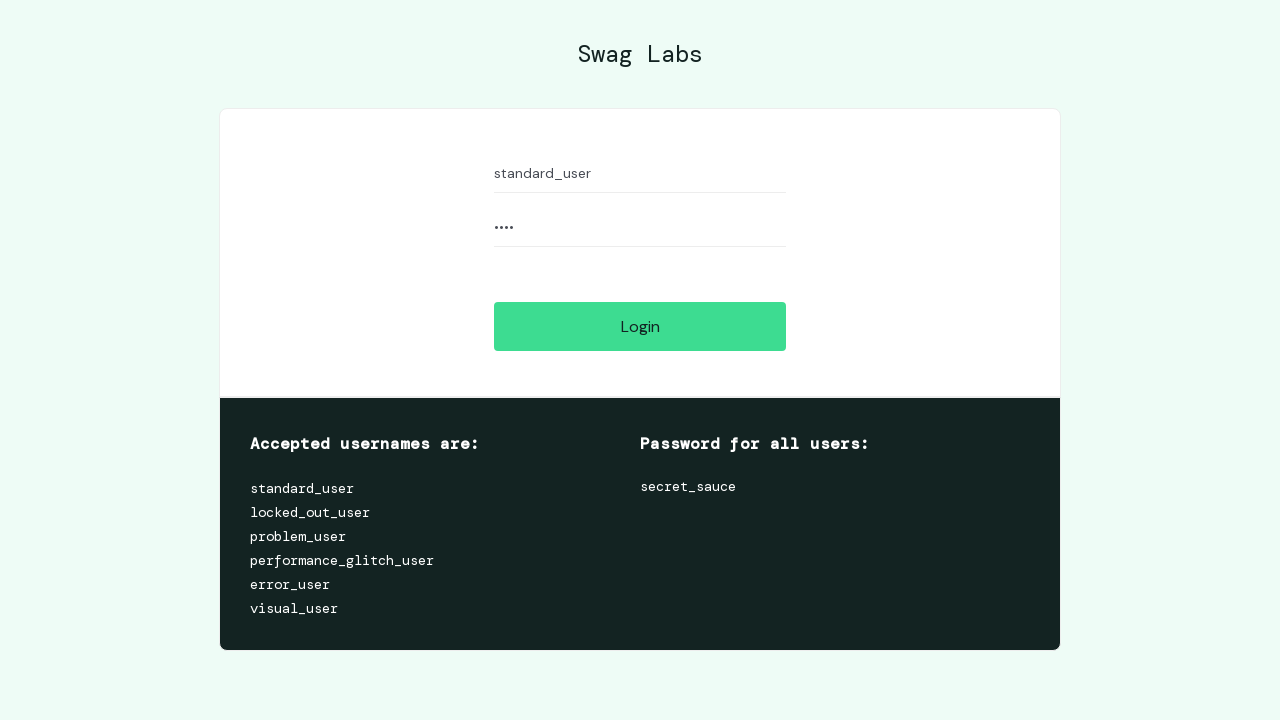

Clicked login button at (640, 326) on #login-button
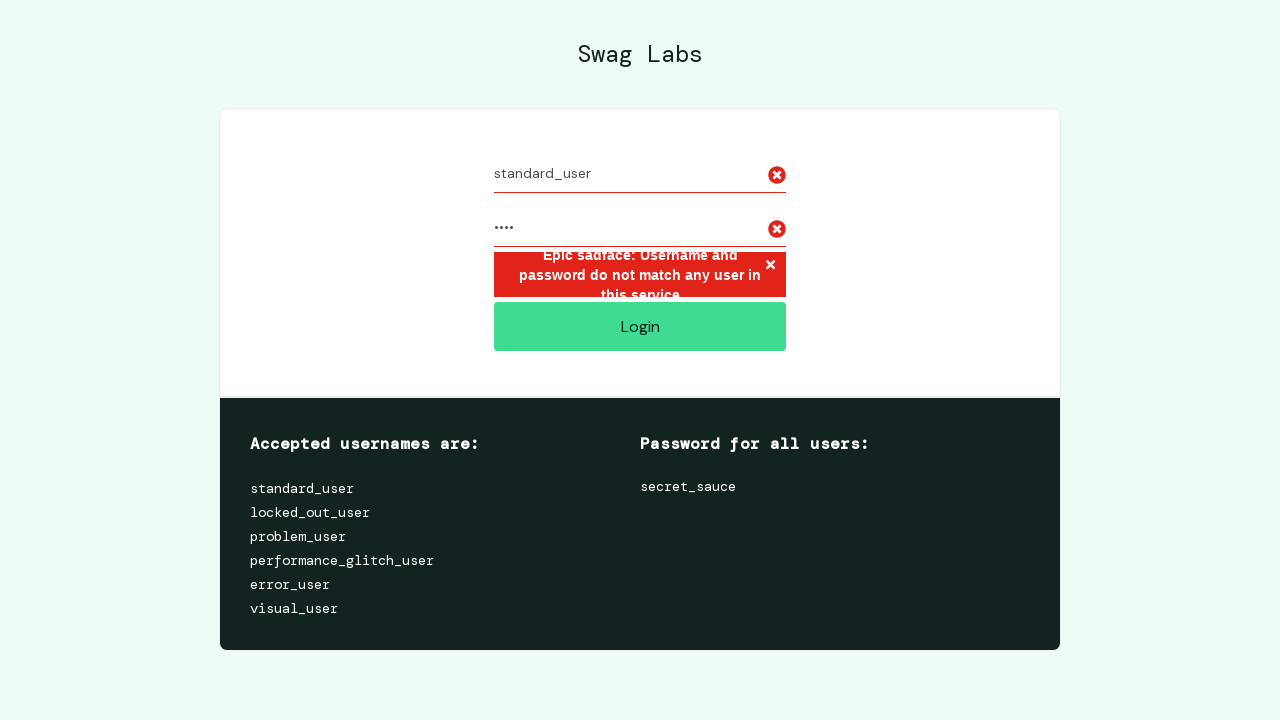

Error message appeared confirming login failure with invalid credentials
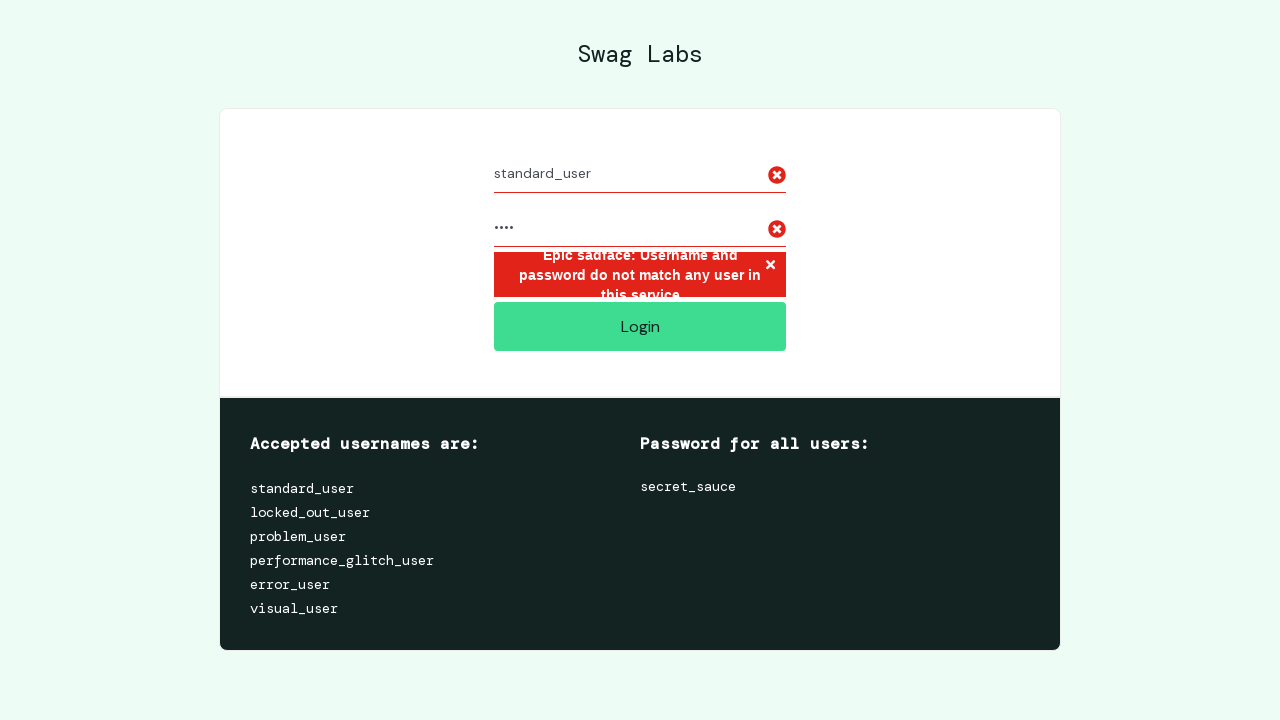

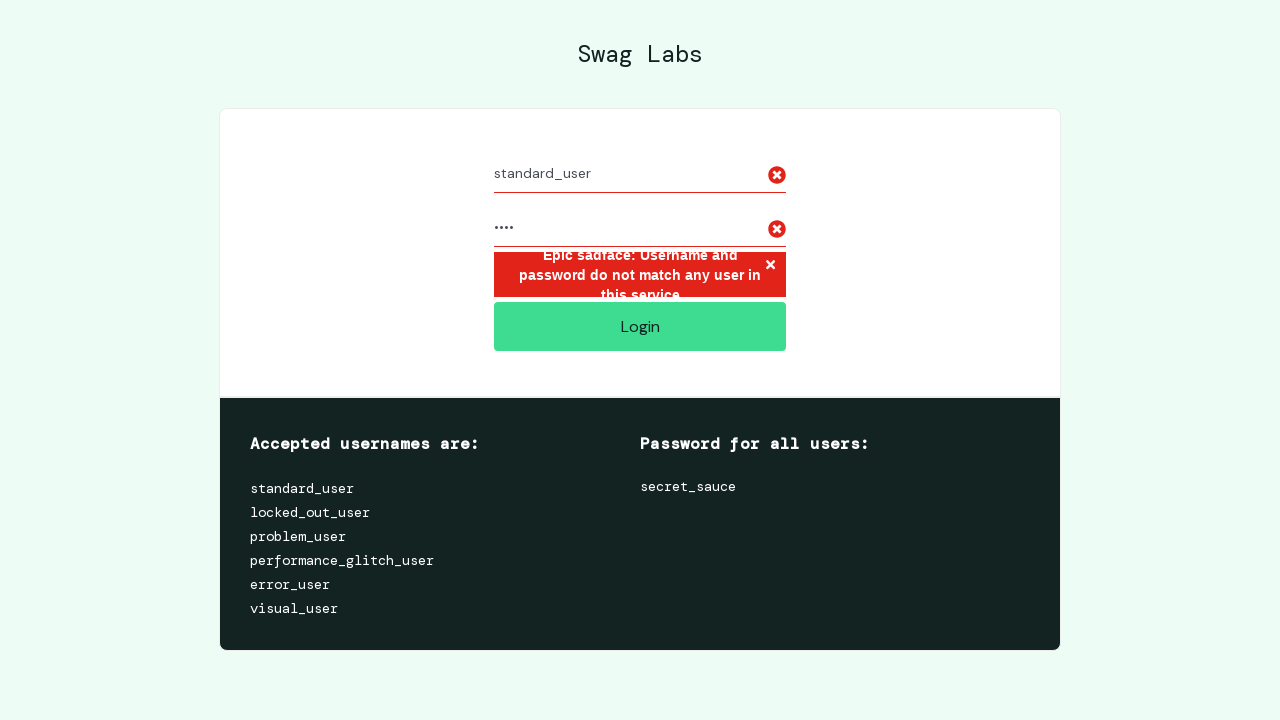